Tests JavaScript prompt box handling by clicking a button to trigger a prompt dialog, entering text into it, and accepting the prompt

Starting URL: https://www.hyrtutorials.com/p/alertsdemo.html

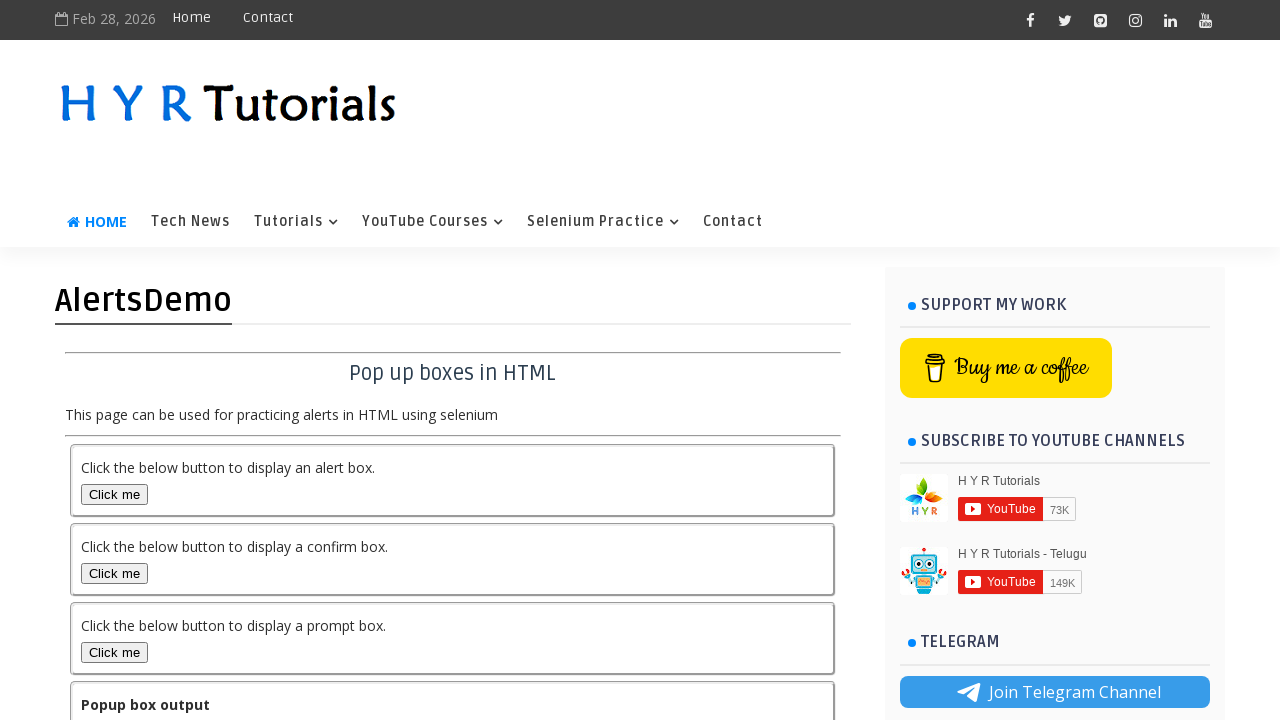

Set up dialog handler to accept prompt with 'MR Training' text
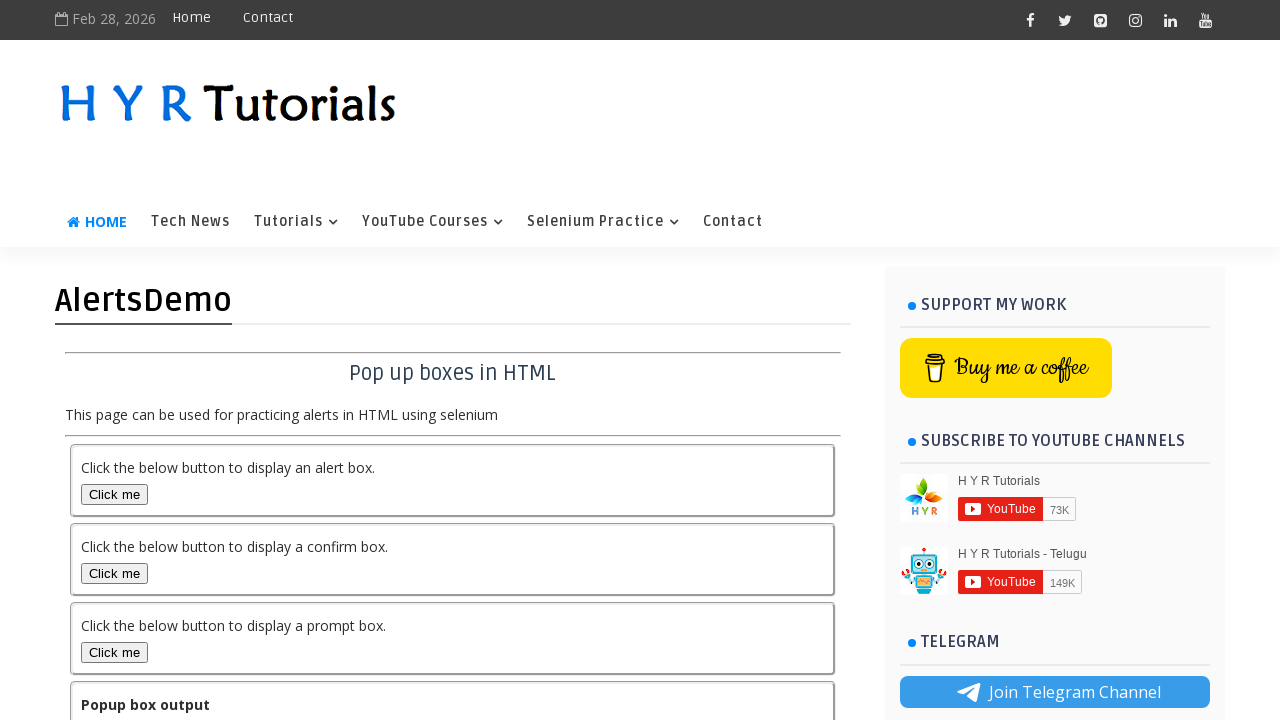

Clicked the prompt box button to trigger JavaScript prompt dialog at (114, 652) on #promptBox
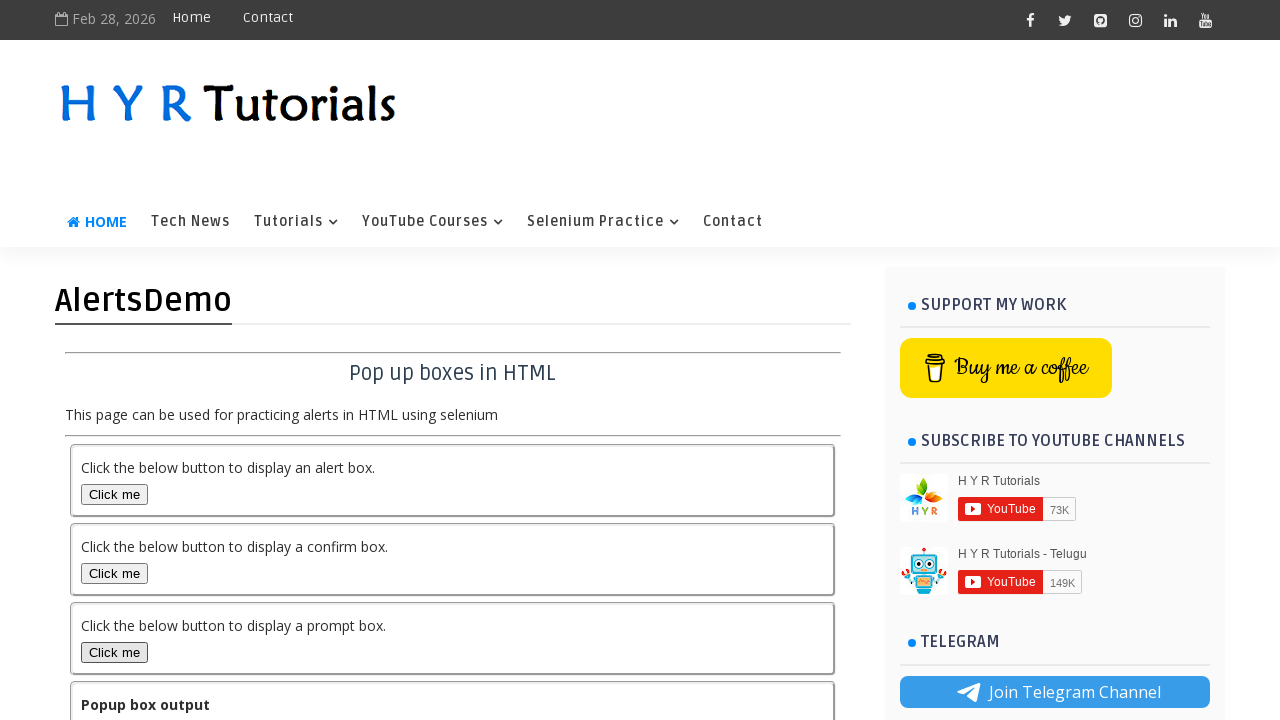

Waited for dialog interaction to complete
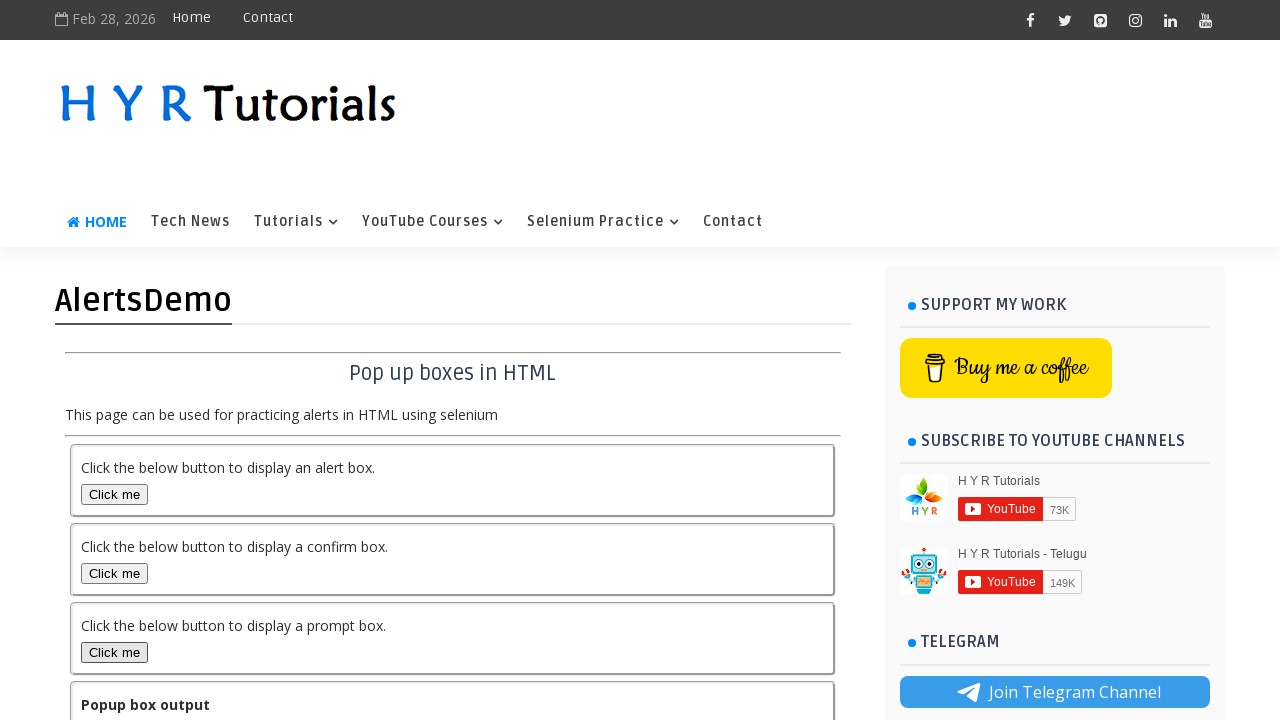

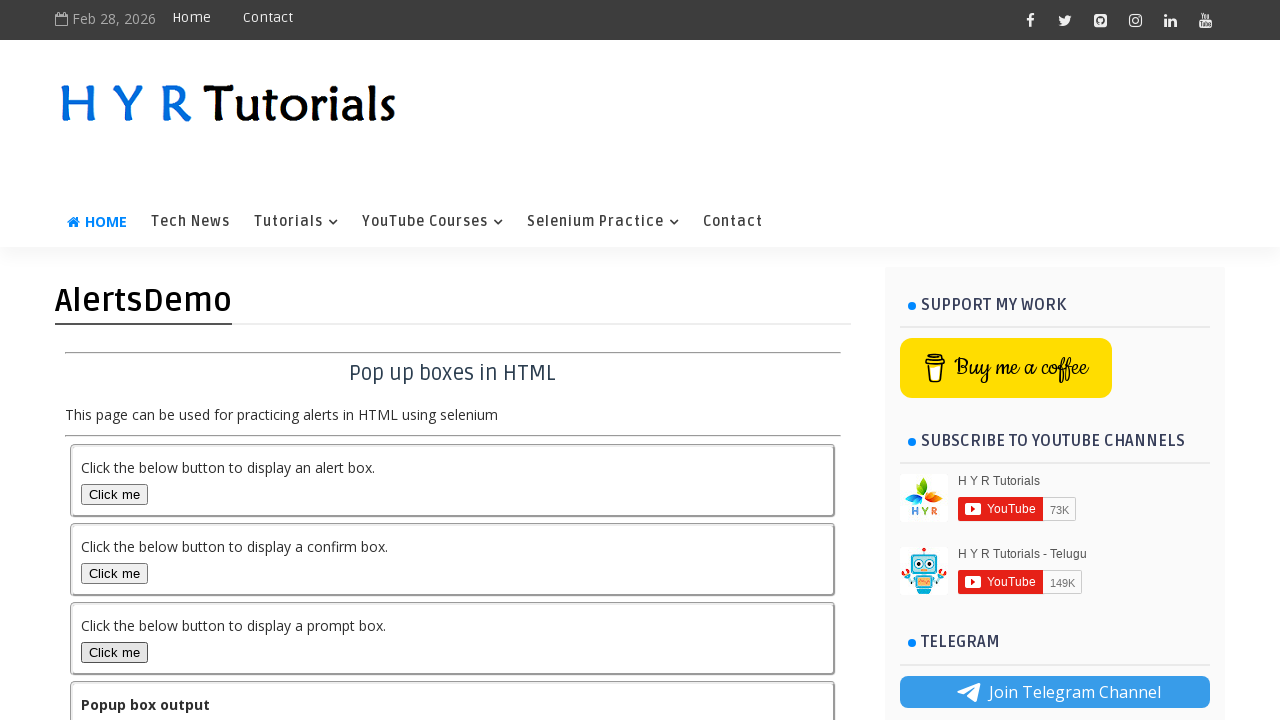